Tests hover functionality by moving mouse over a button to trigger tooltip appearance

Starting URL: https://demoqa.com/tool-tips

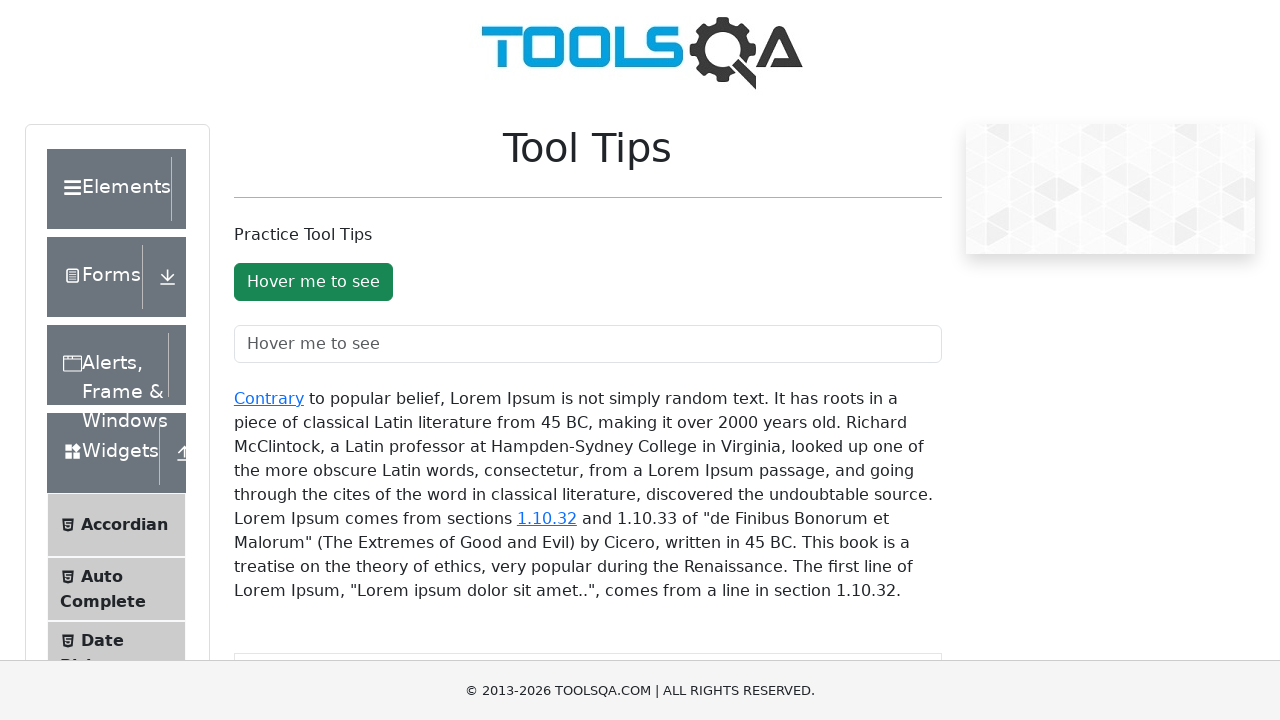

Located the tooltip button element
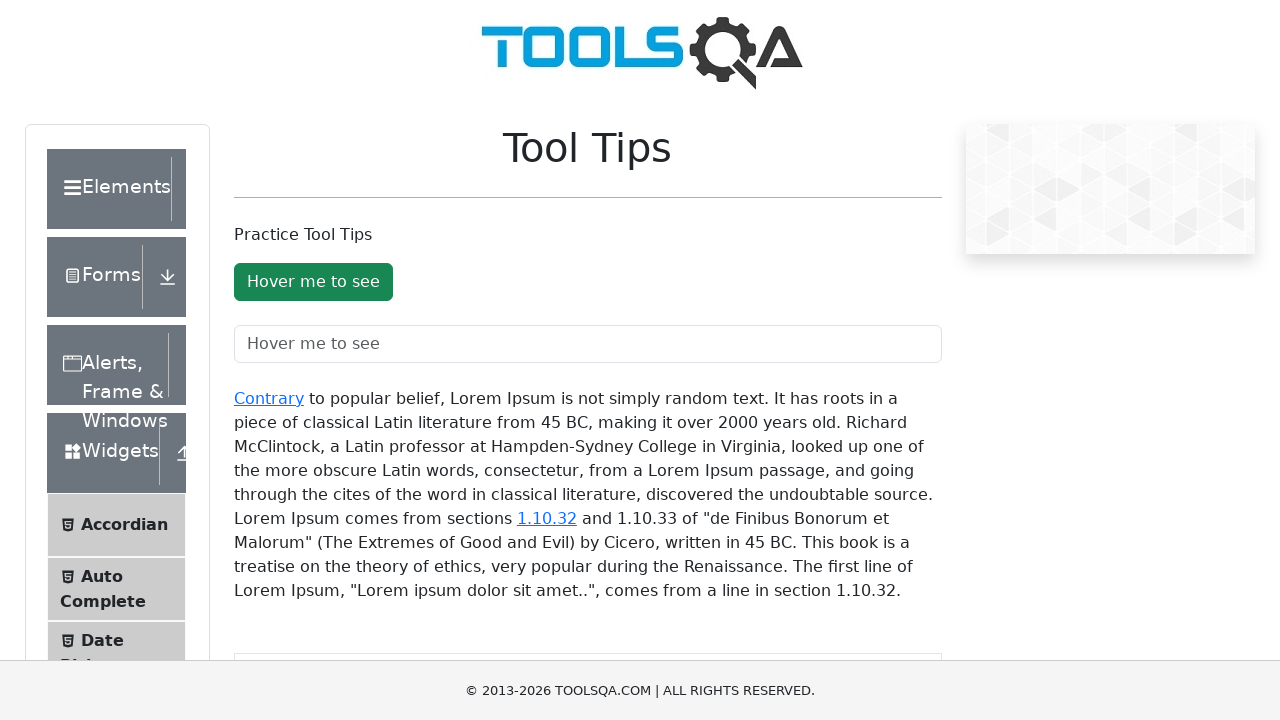

Hovered over the tooltip button to trigger tooltip appearance at (313, 282) on #toolTipButton
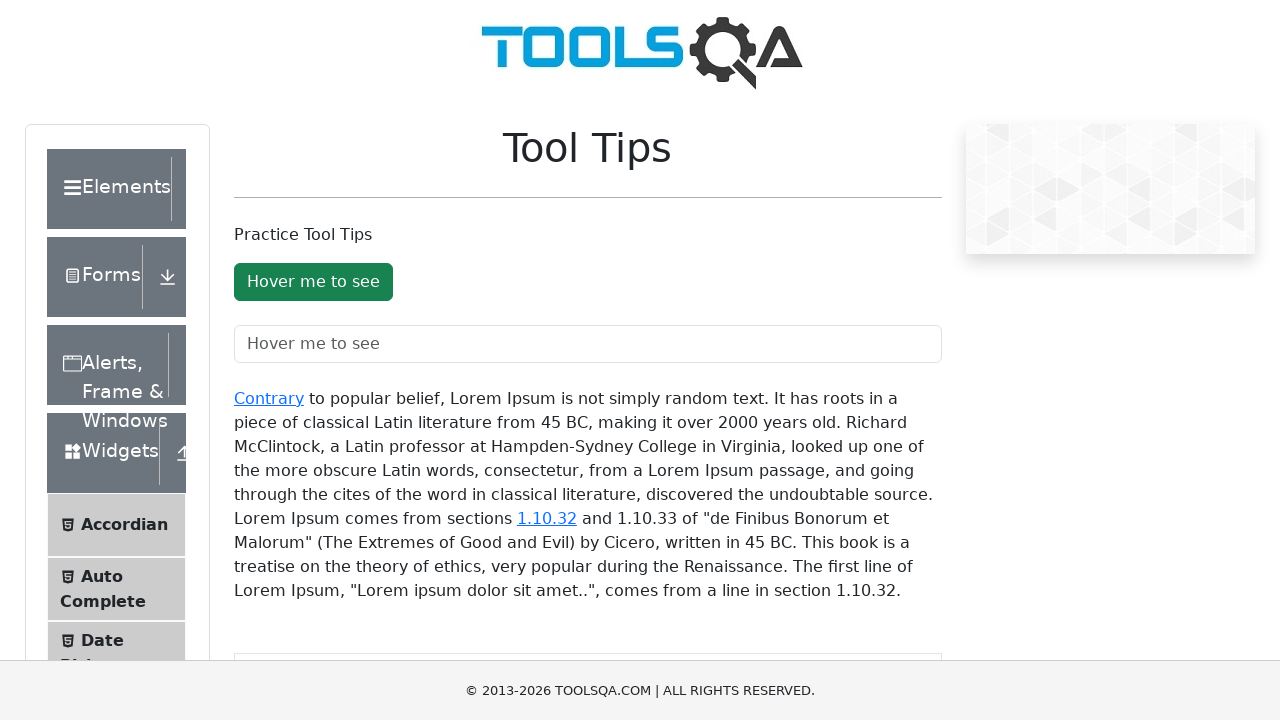

Tooltip appeared and became visible
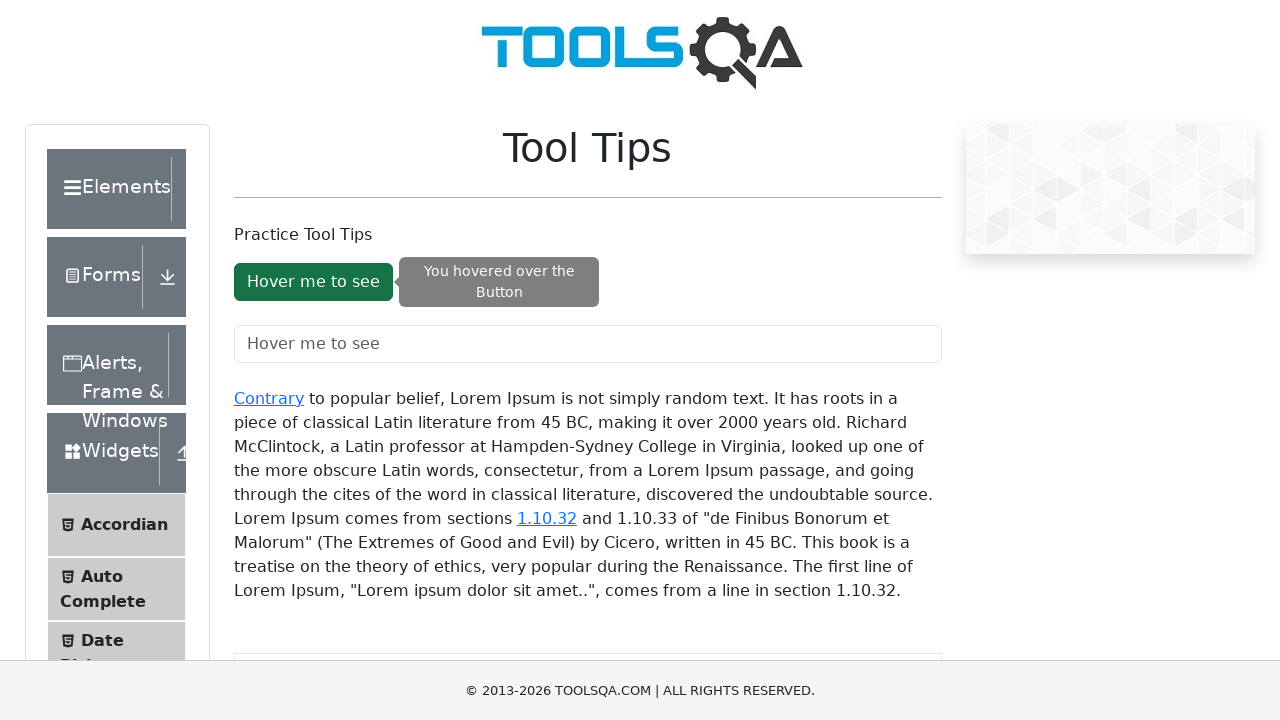

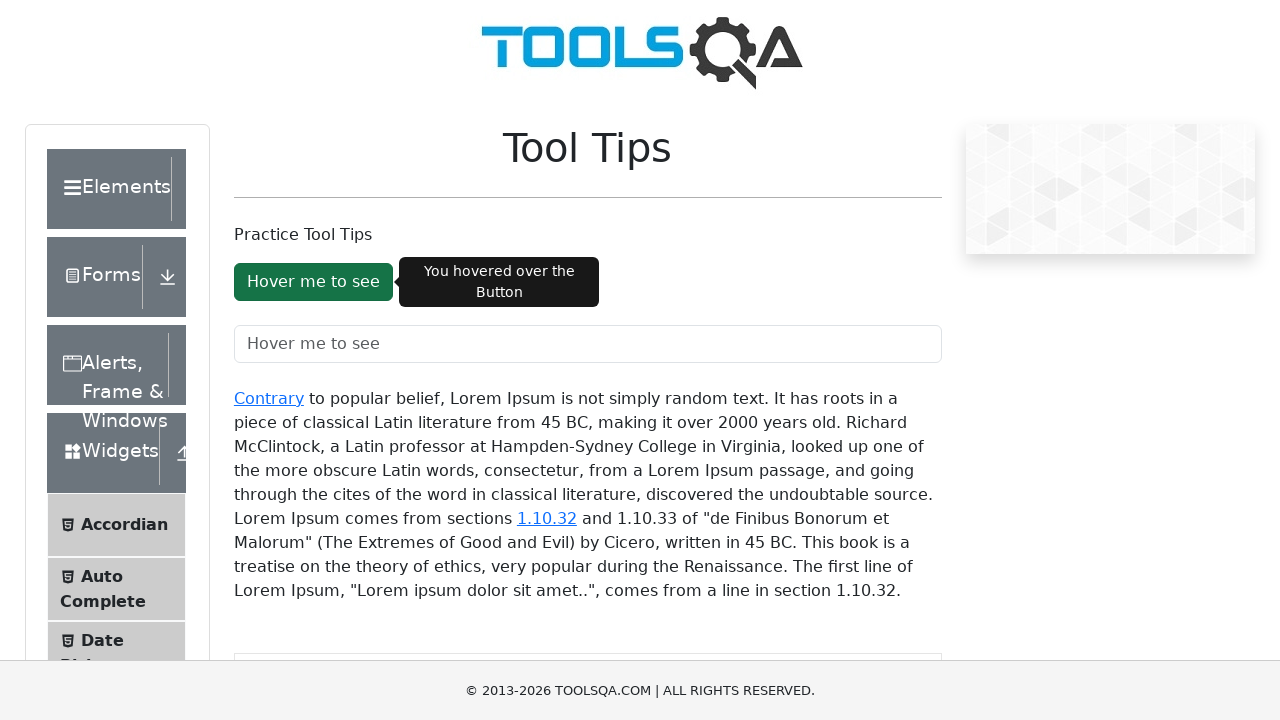